Tests a web table by navigating to a table page, reading all amount values from the second column, calculating their sum, and verifying the total equals the expected value (110.3)

Starting URL: https://testpages.herokuapp.com/styled/tag/table.html

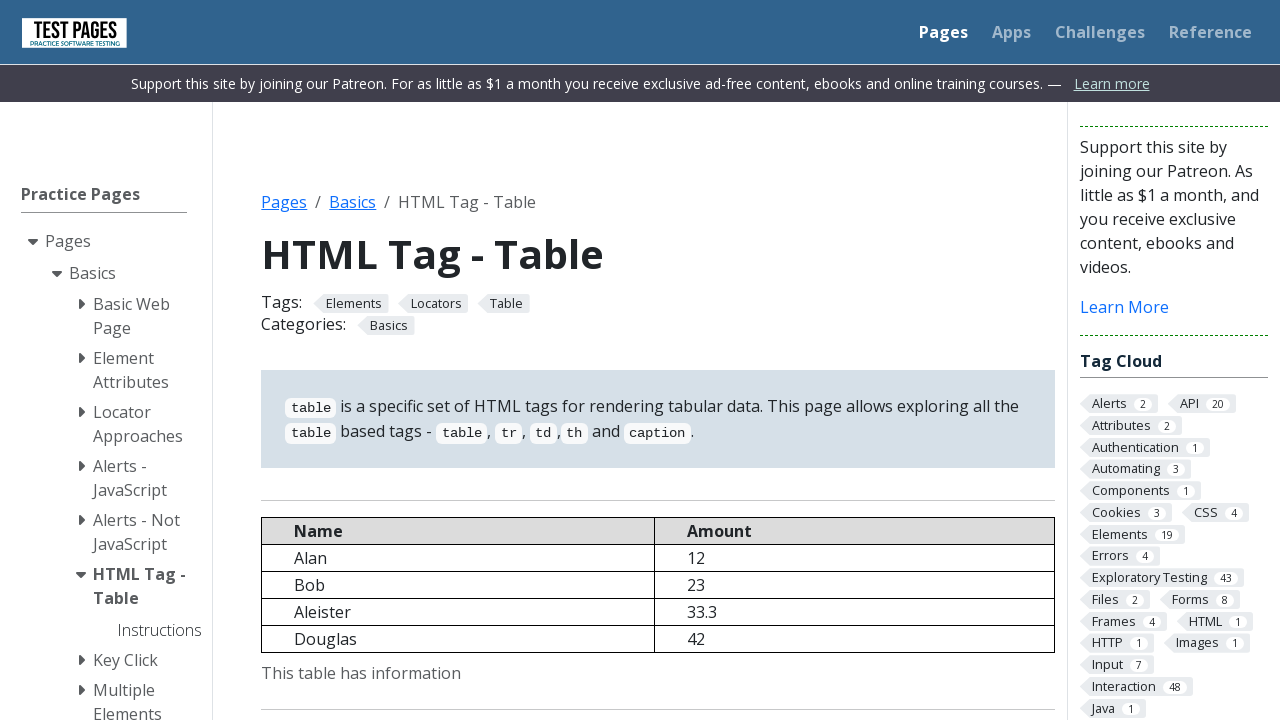

Added two cookies (test1 and test2) to the browser context
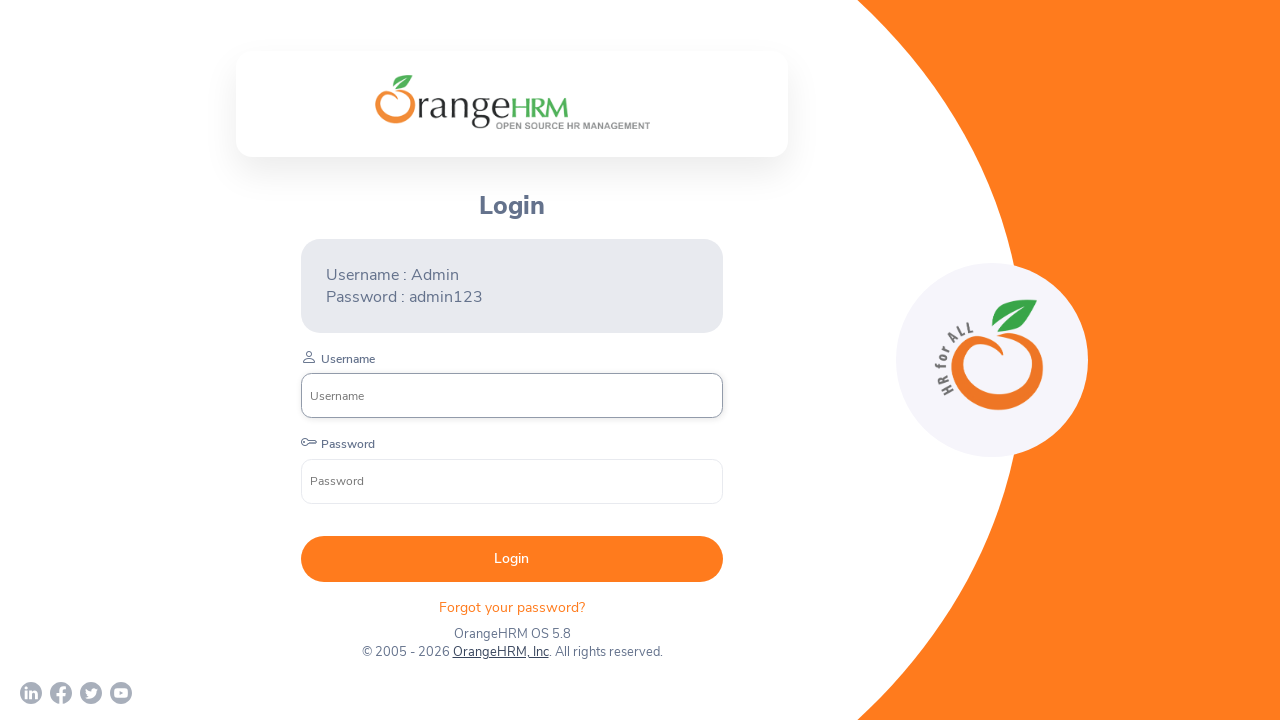

Retrieved all cookies from the browser context
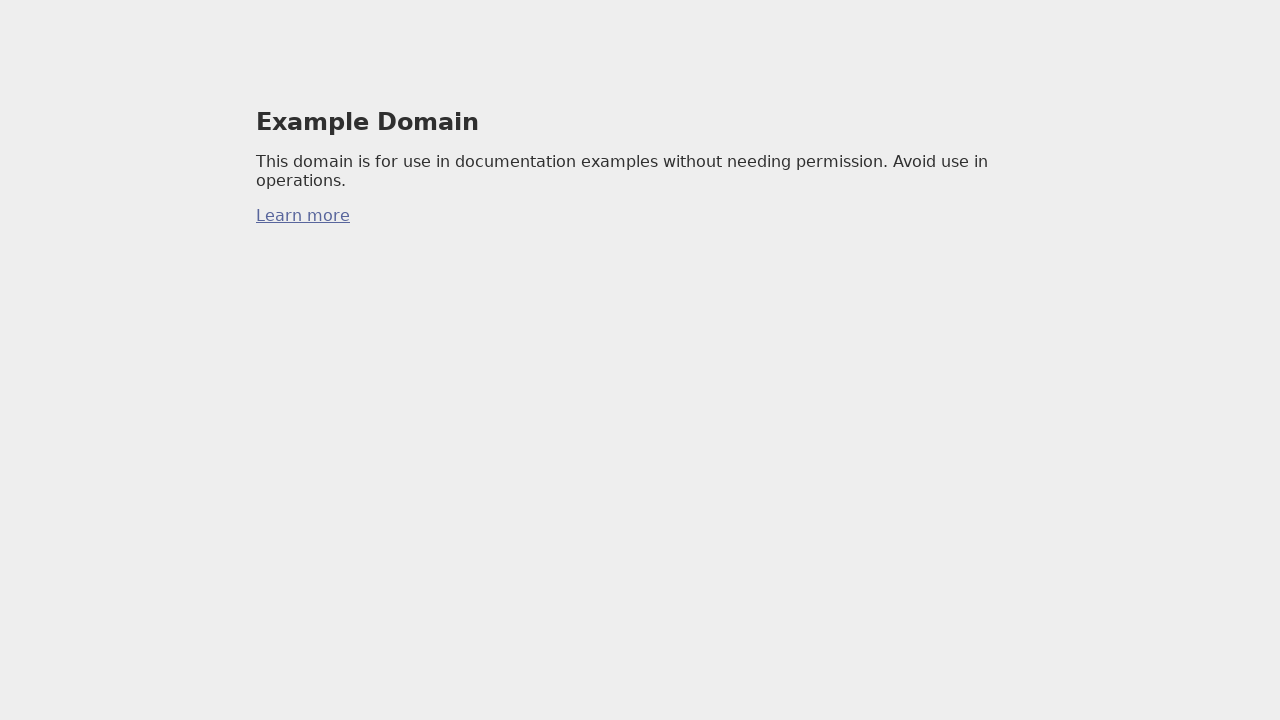

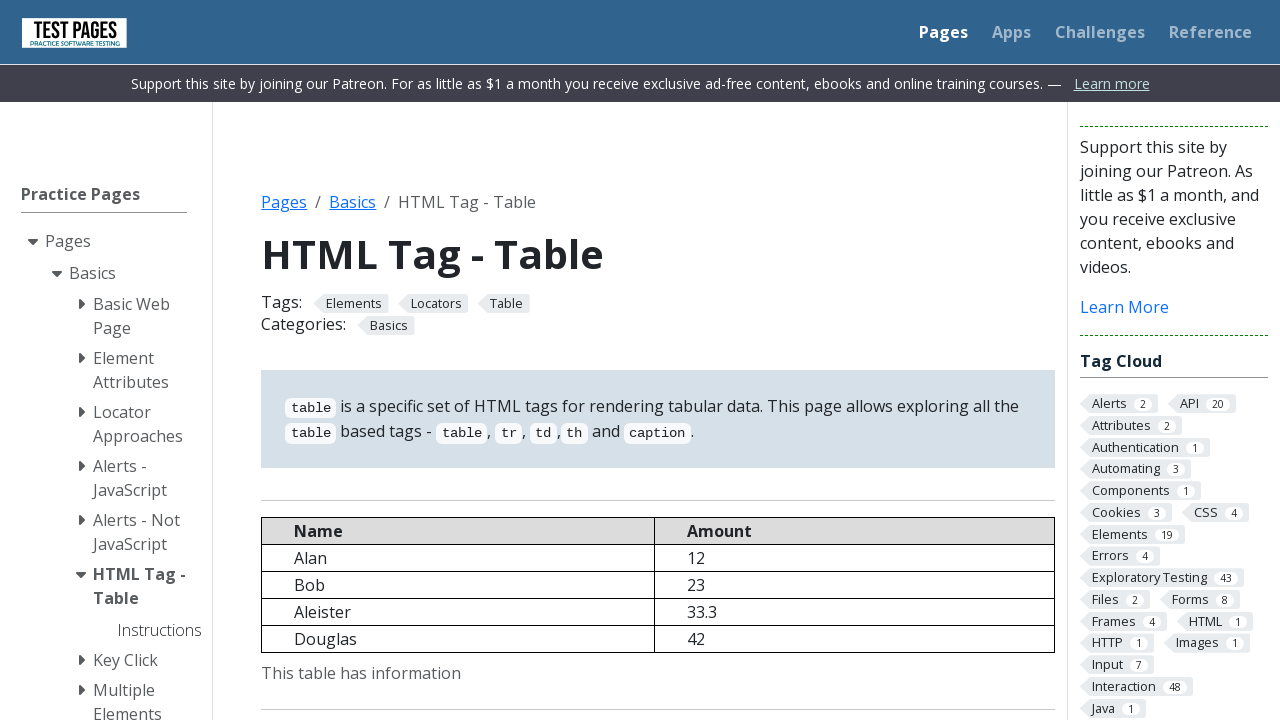